Tests the puzzles labels feature by skipping analyze and clicking reveal buttons for all three labels

Starting URL: https://neuronpedia.org/gemma-scope#analyze

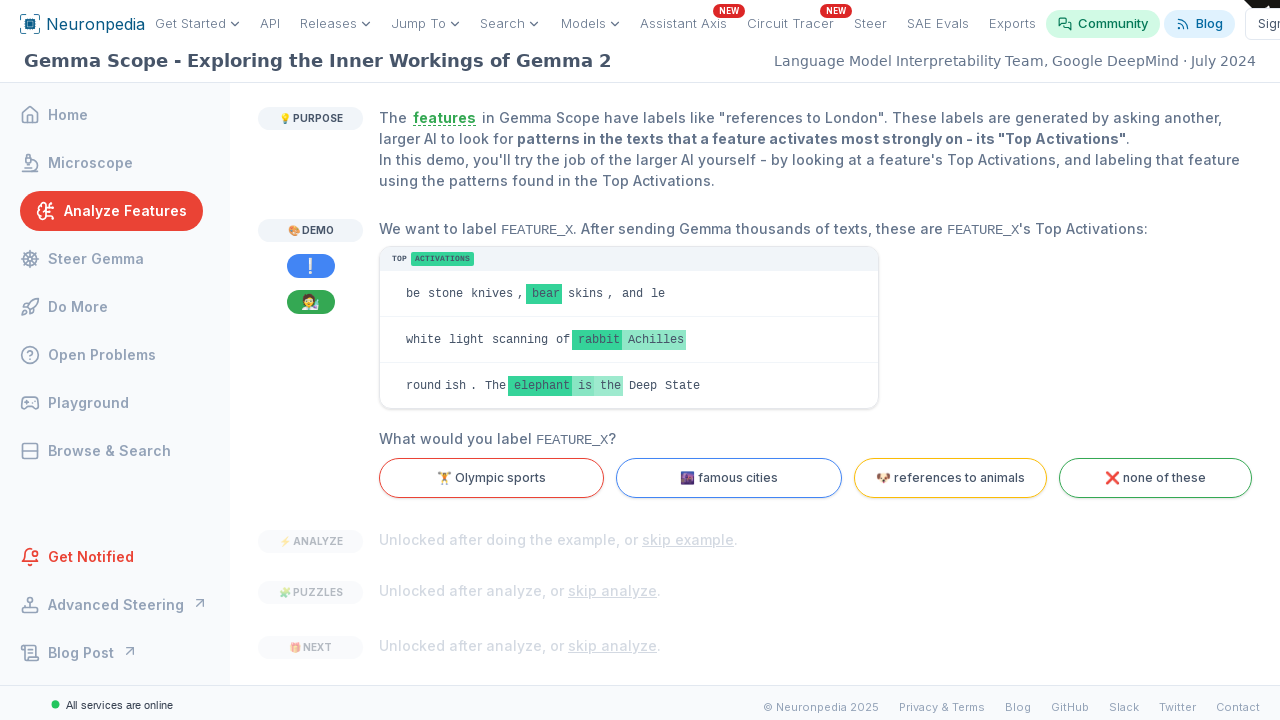

Clicked 'skip analyze' button to bypass analyze step at (612, 591) on internal:text="skip analyze"i >> nth=0
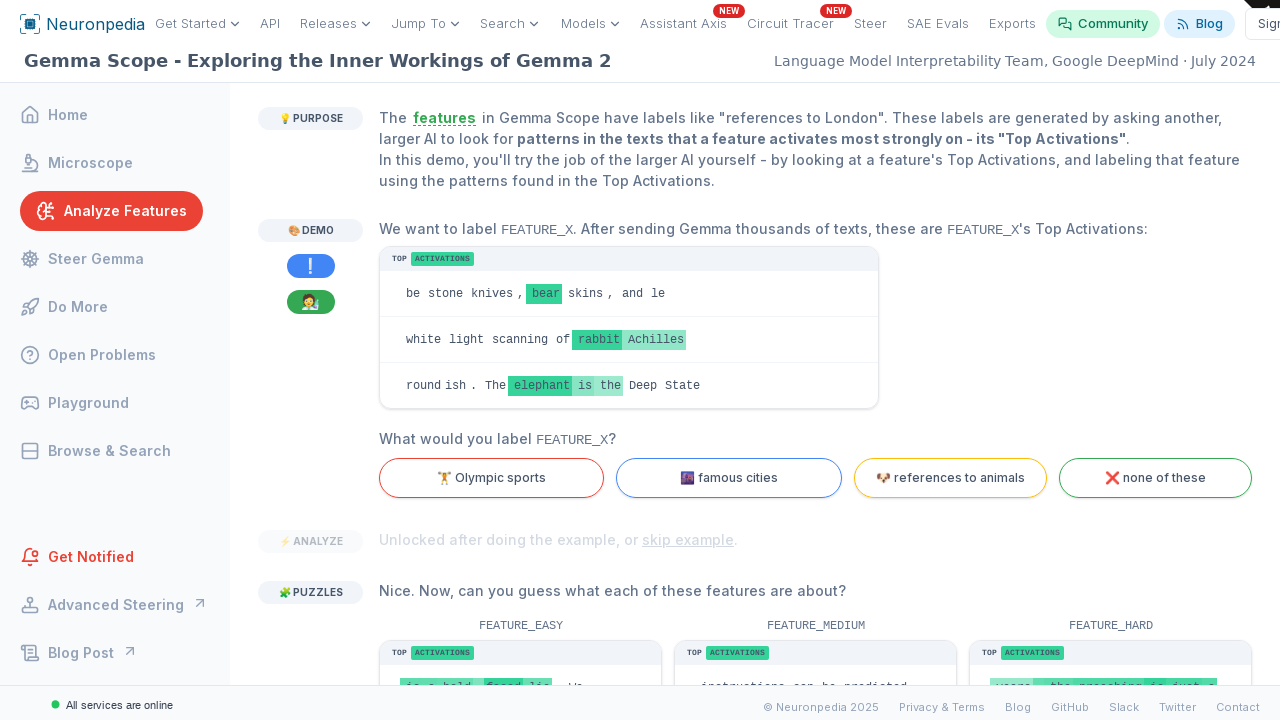

Clicked 'Reveal Our Label' button to reveal a label at (447, 416) on internal:role=button[name="Reveal Our Label"i] >> nth=0
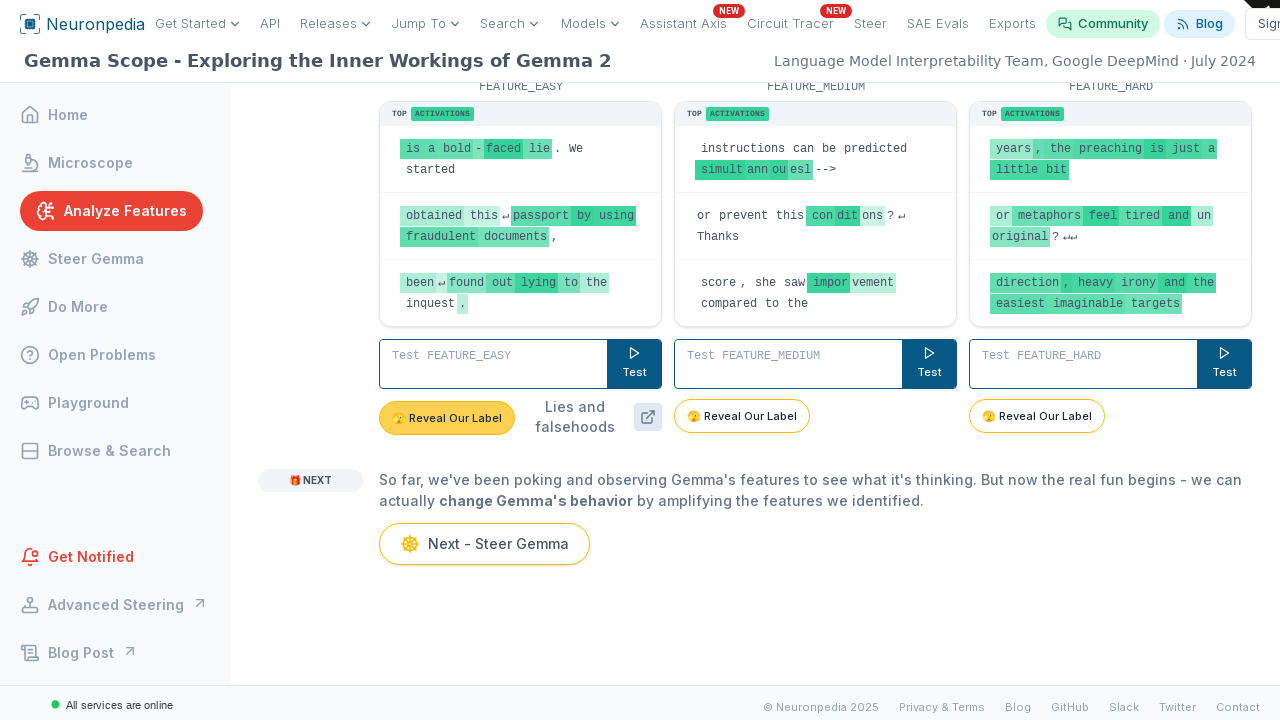

Clicked 'Reveal Our Label' button to reveal a label at (742, 416) on internal:role=button[name="Reveal Our Label"i] >> nth=1
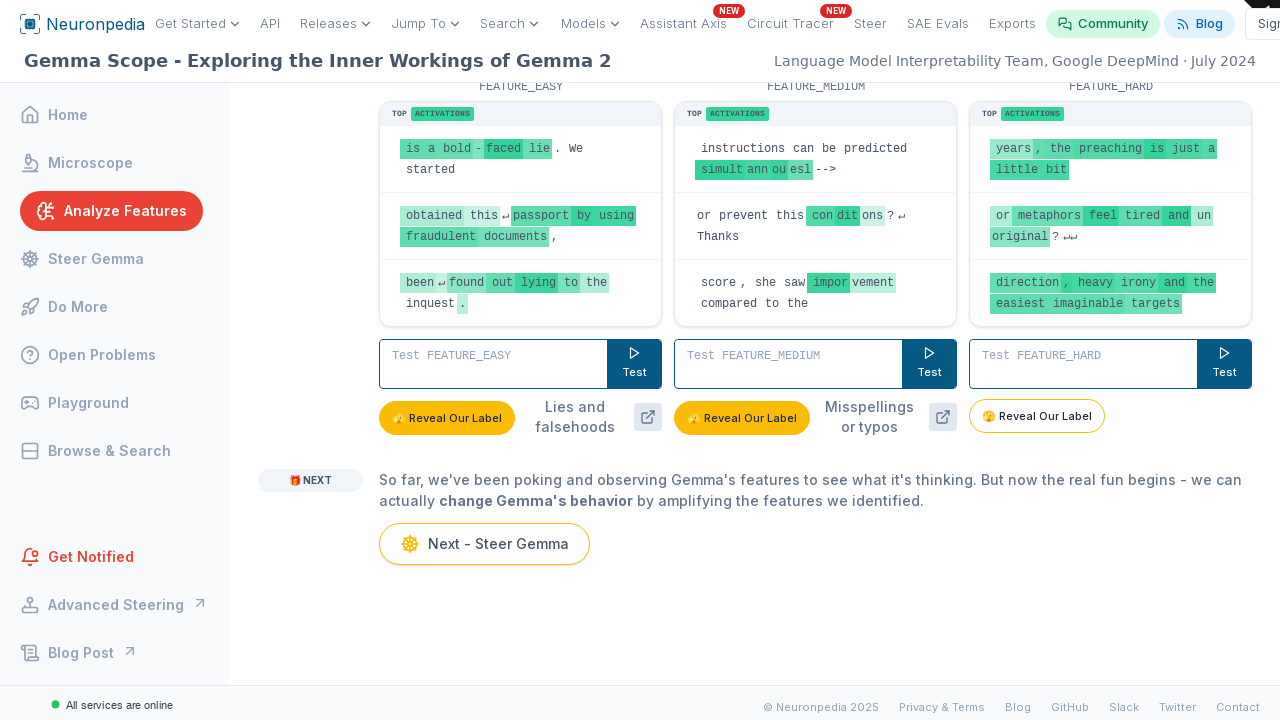

Clicked 'Reveal Our Label' button to reveal a label at (1037, 416) on internal:role=button[name="Reveal Our Label"i] >> nth=2
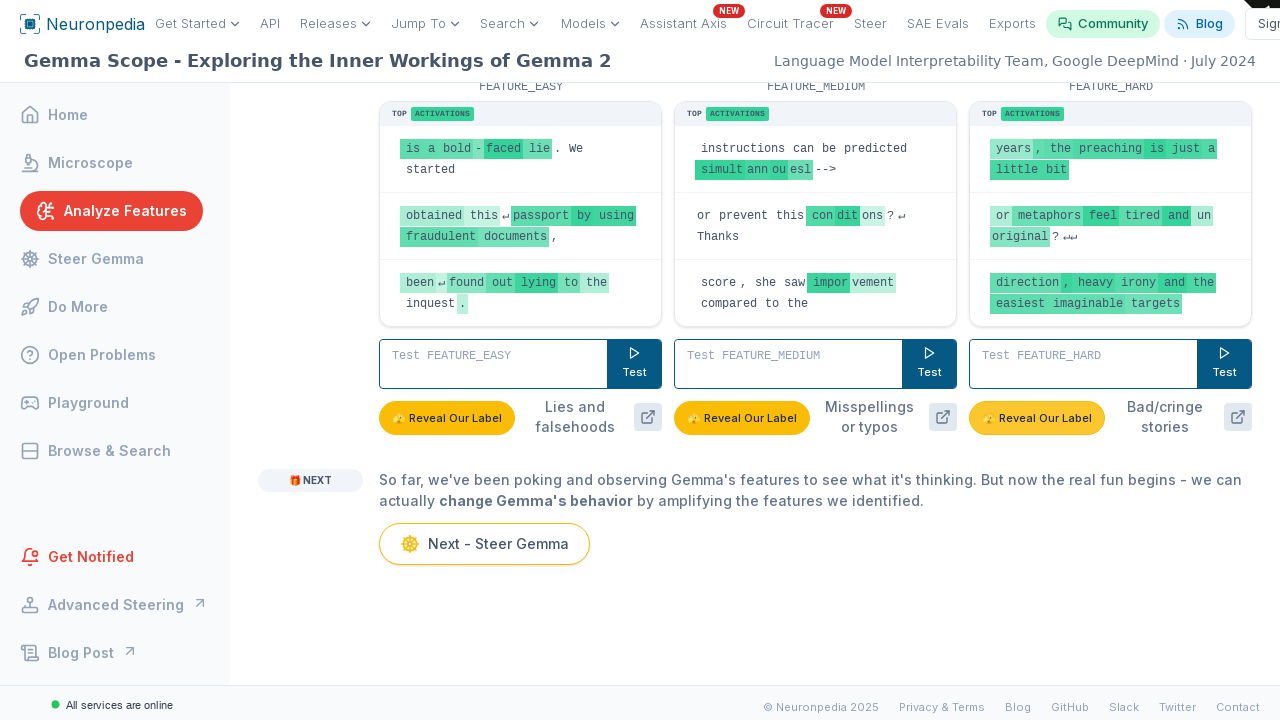

Verified 'Lies and falsehoods' label is visible
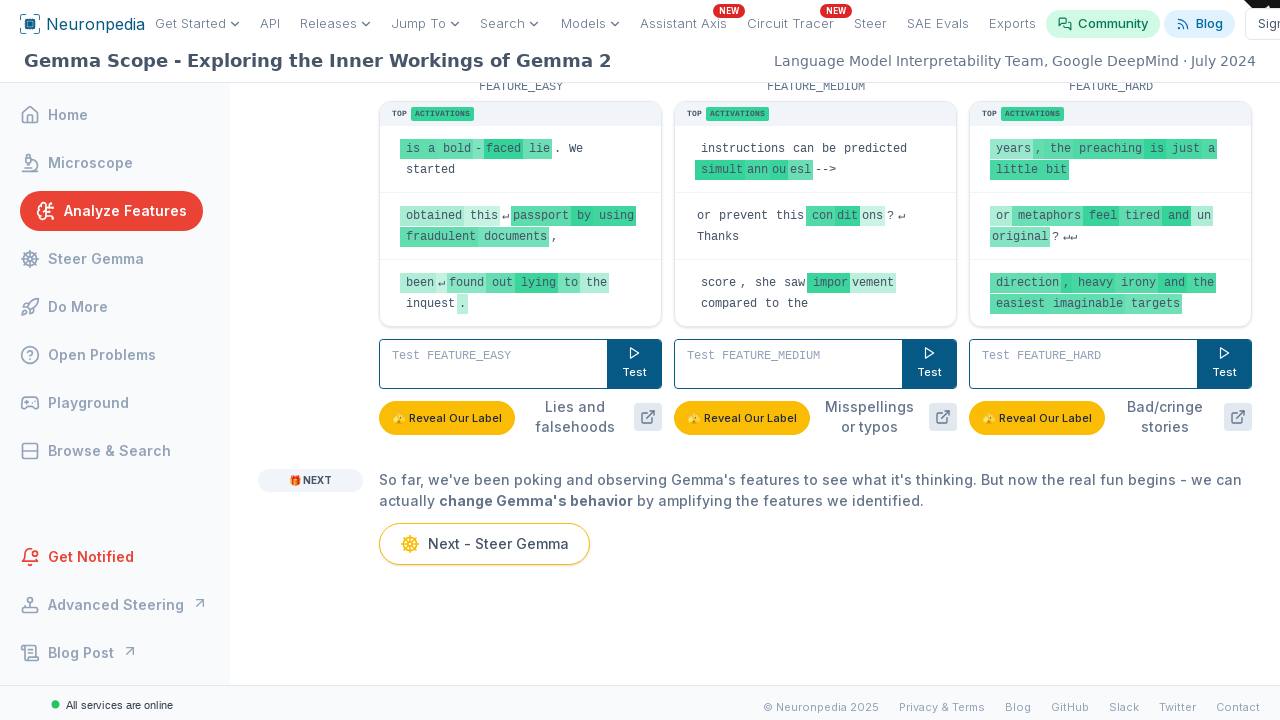

Verified 'Misspellings or typos' label is visible
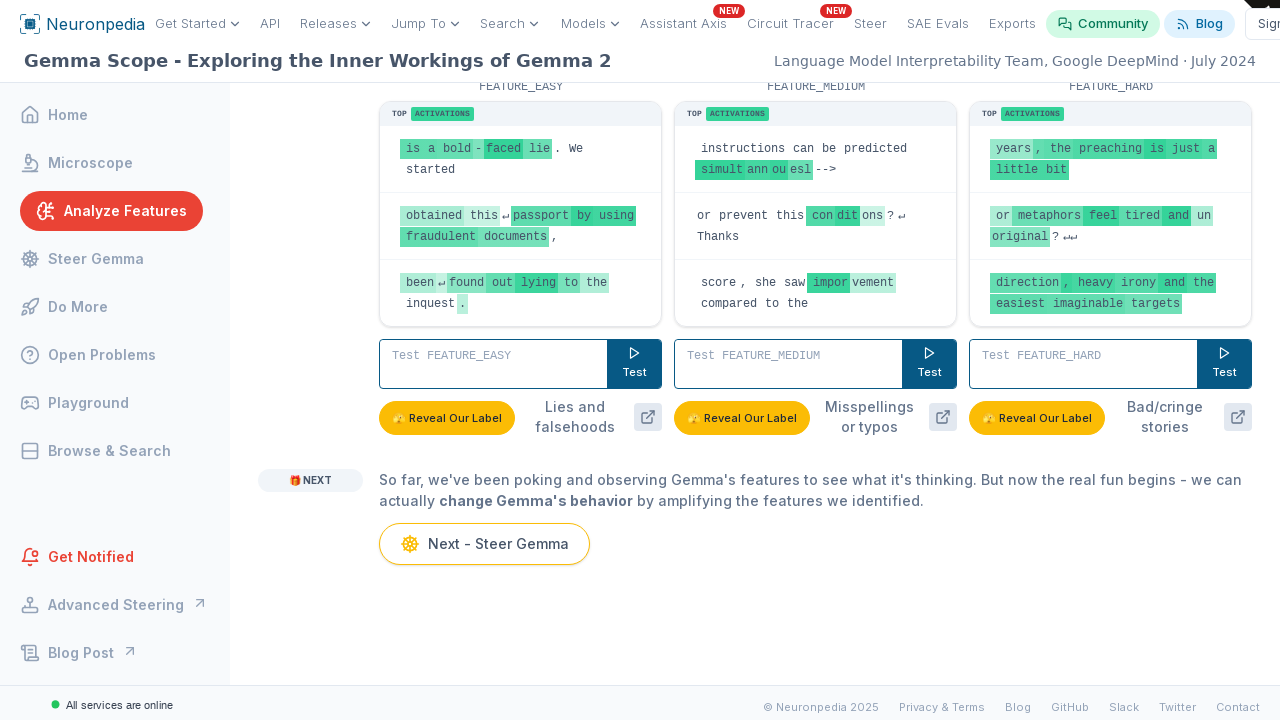

Verified 'Bad/cringe stories' label is visible
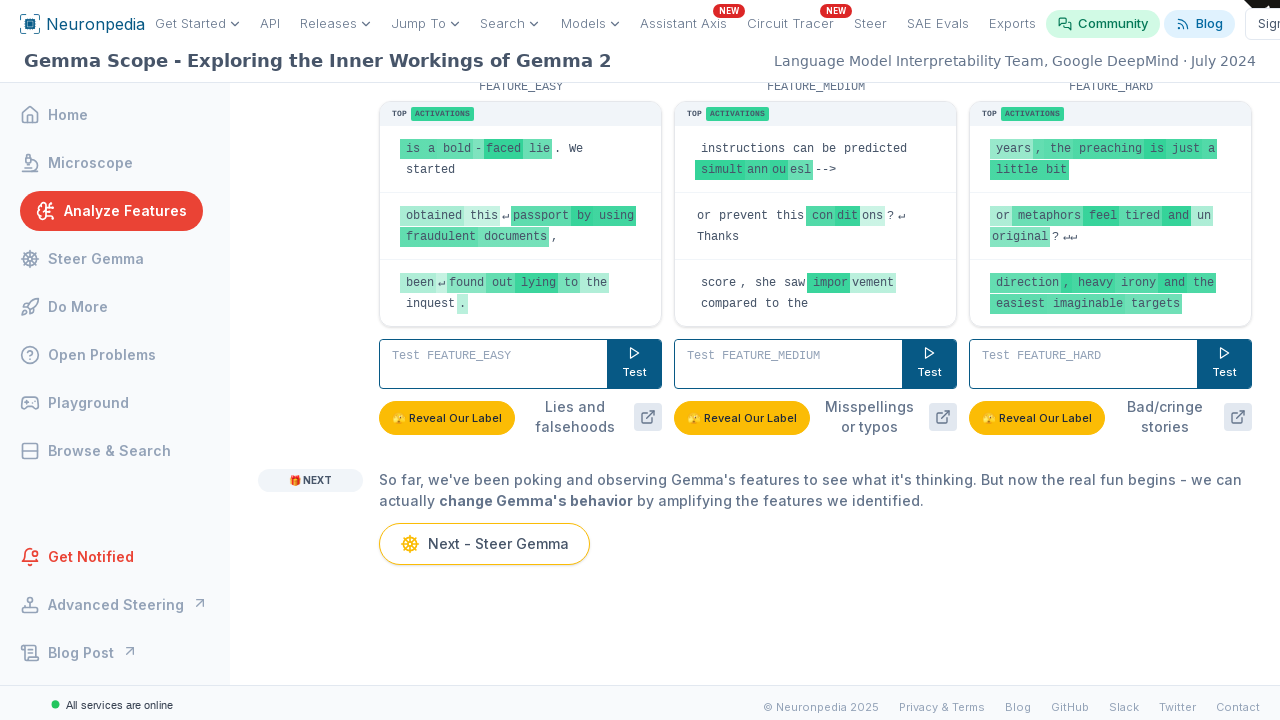

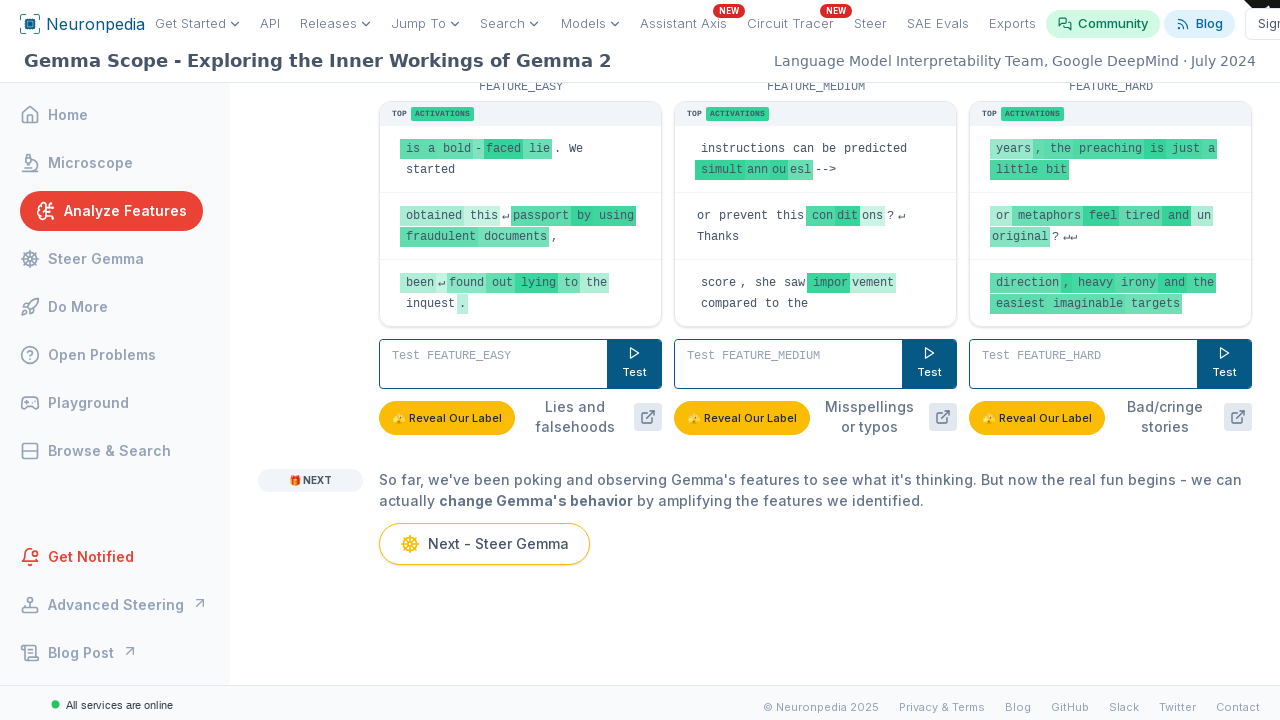